Tests browser window handling by clicking a button that opens a new window and switching to it

Starting URL: https://demoqa.com/browser-windows

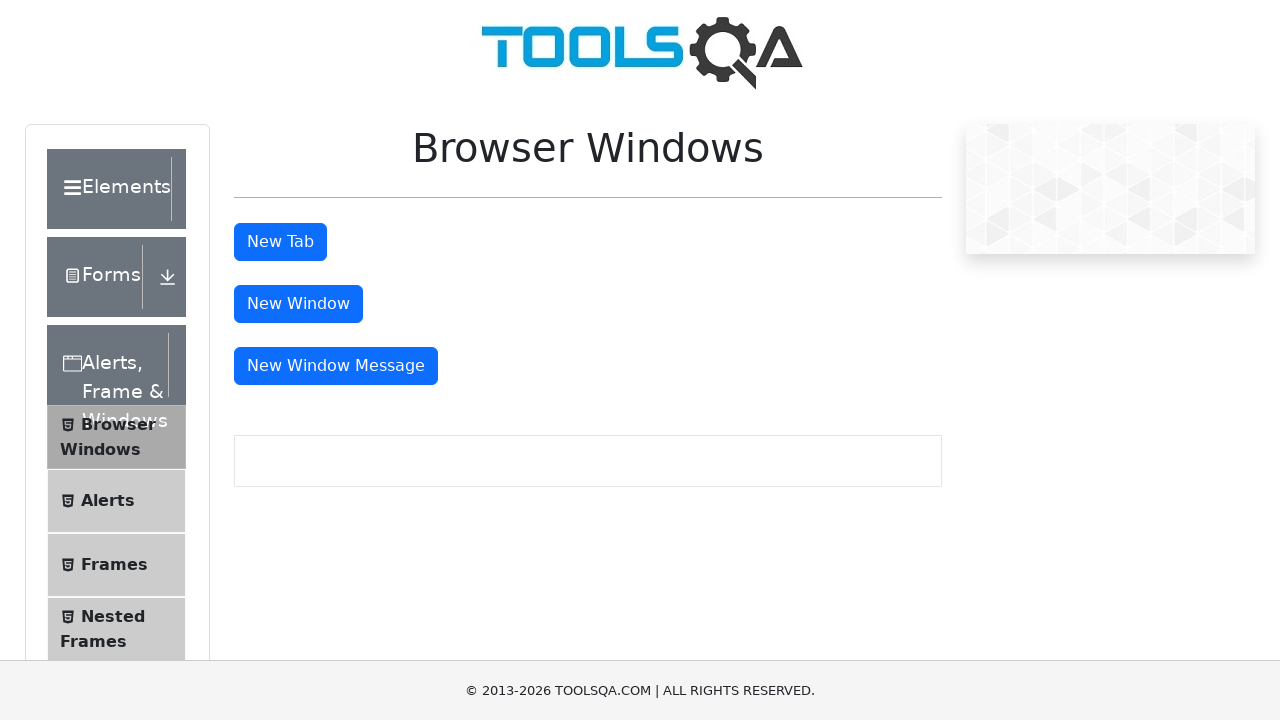

Clicked button to open new window at (298, 304) on #windowButton
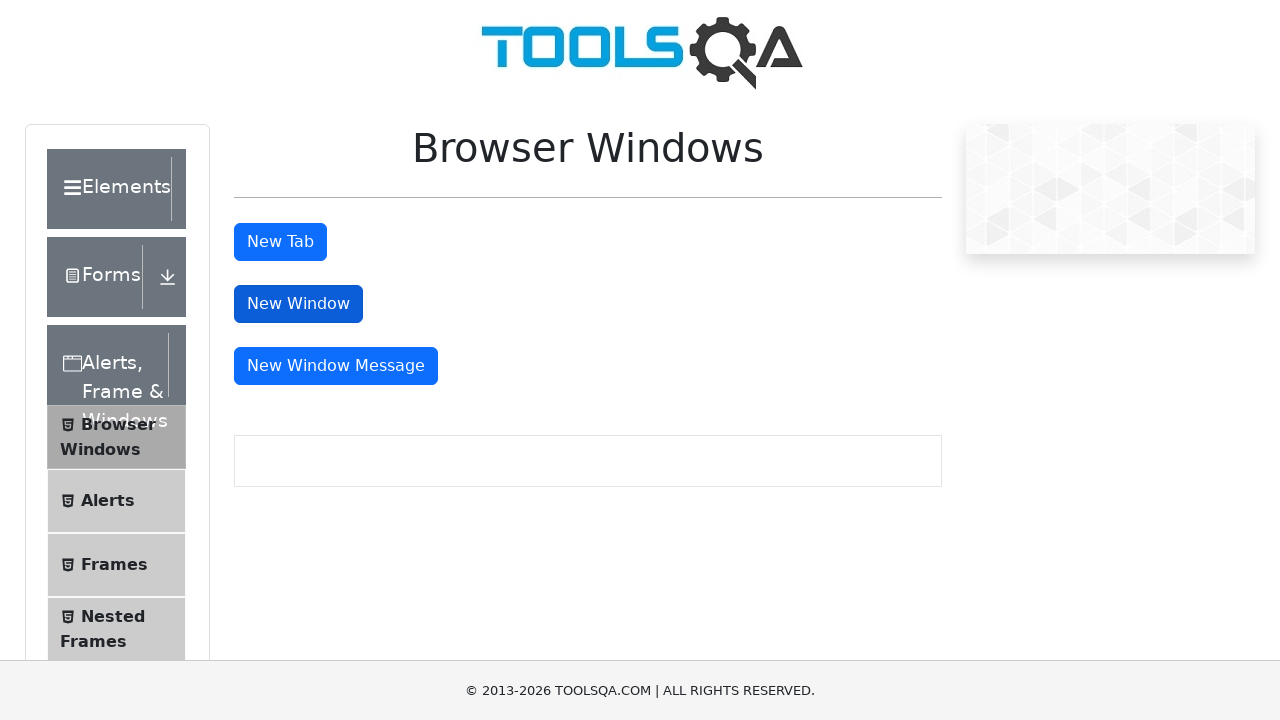

New window opened and captured
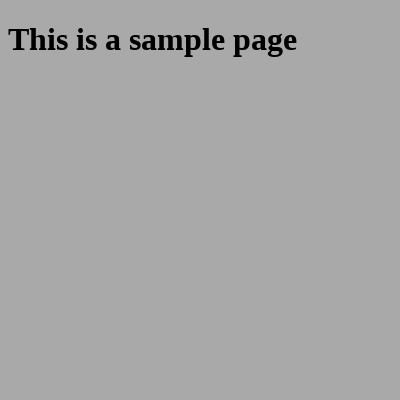

New window loaded completely
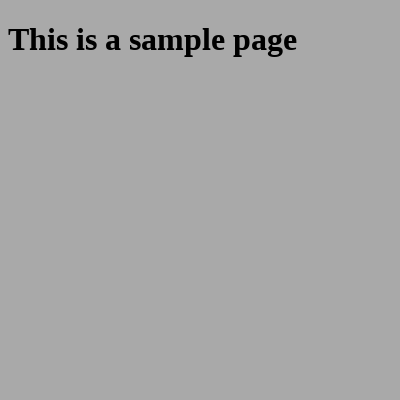

Verified new window URL contains 'sample', title: 
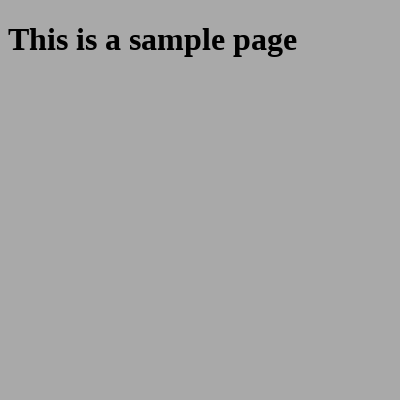

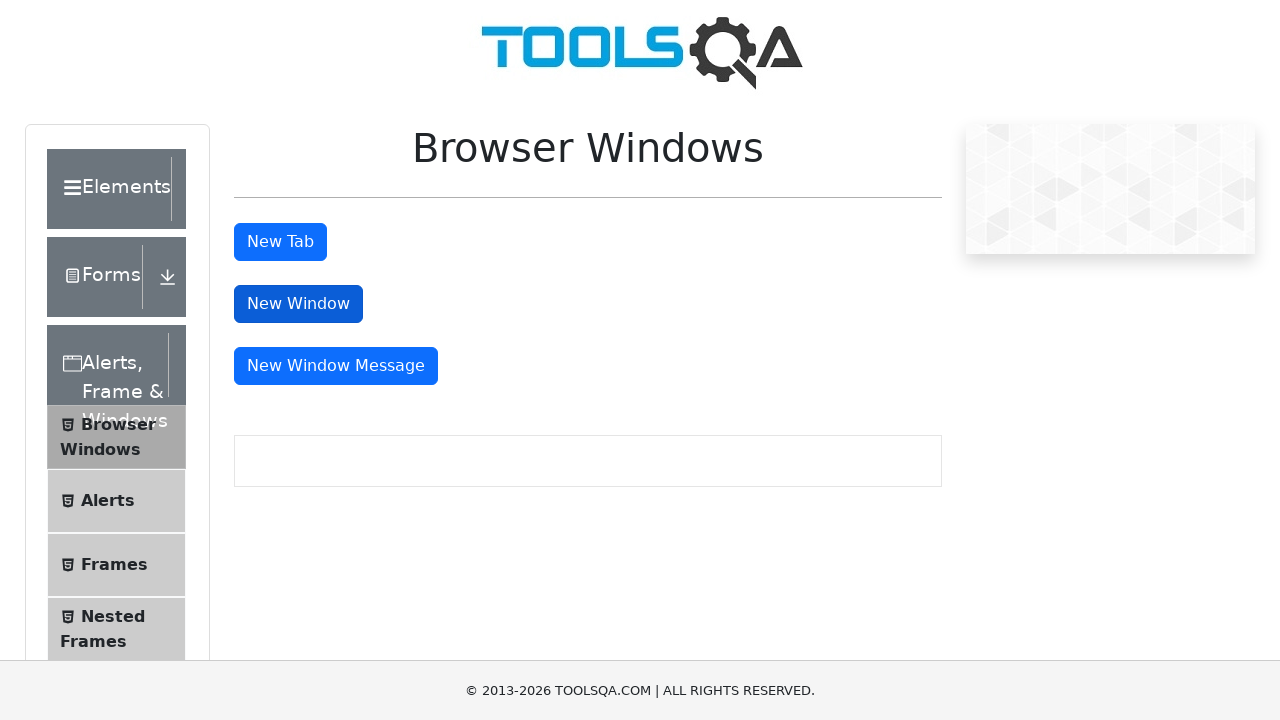